Tests keyboard operations by typing text in a first name field, selecting all with Ctrl+A, copying with Ctrl+C, and pasting into the last name field with Ctrl+V

Starting URL: http://demo.automationtesting.in/Register.html

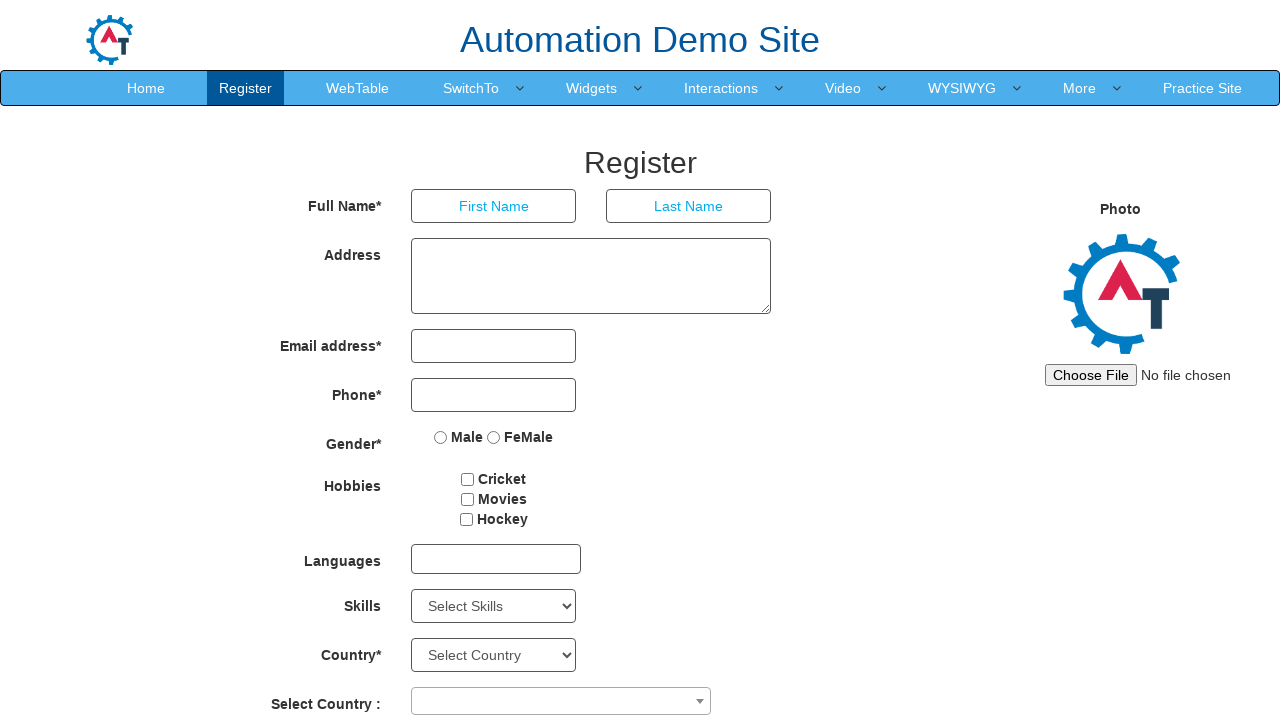

Filled first name field with 'admin' on input[placeholder='First Name']
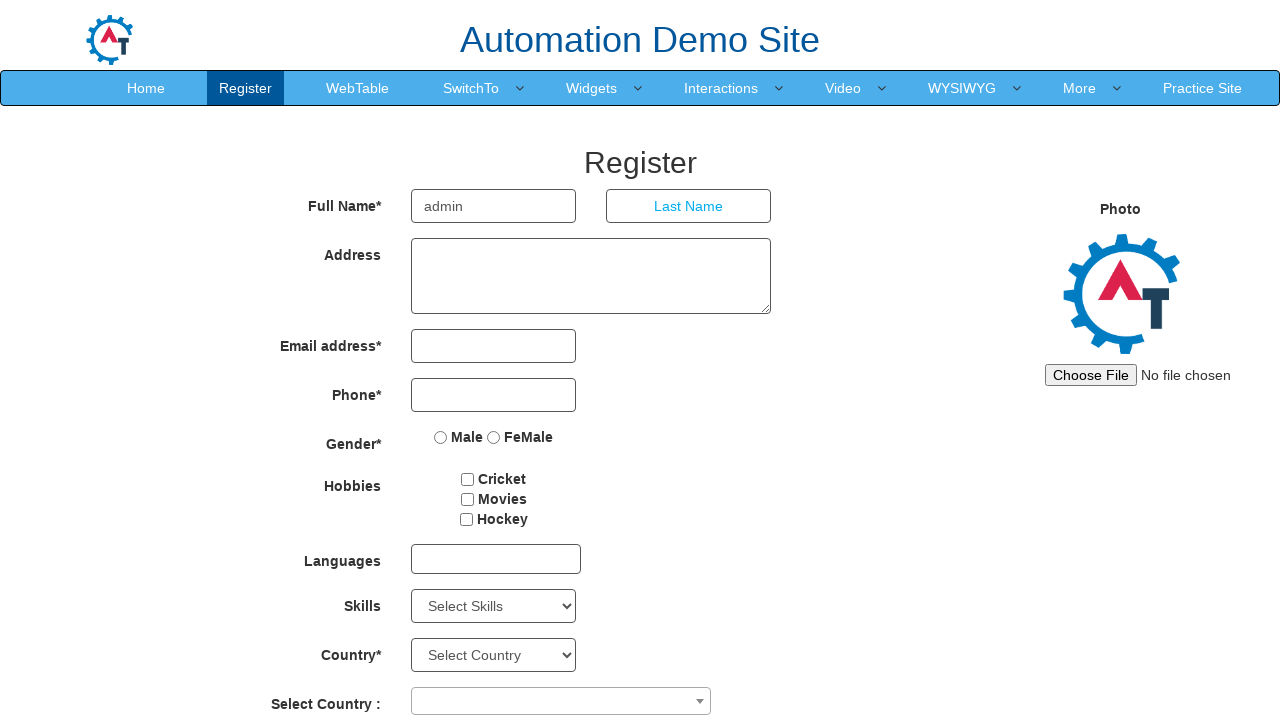

Clicked on first name input field at (494, 206) on input[placeholder='First Name']
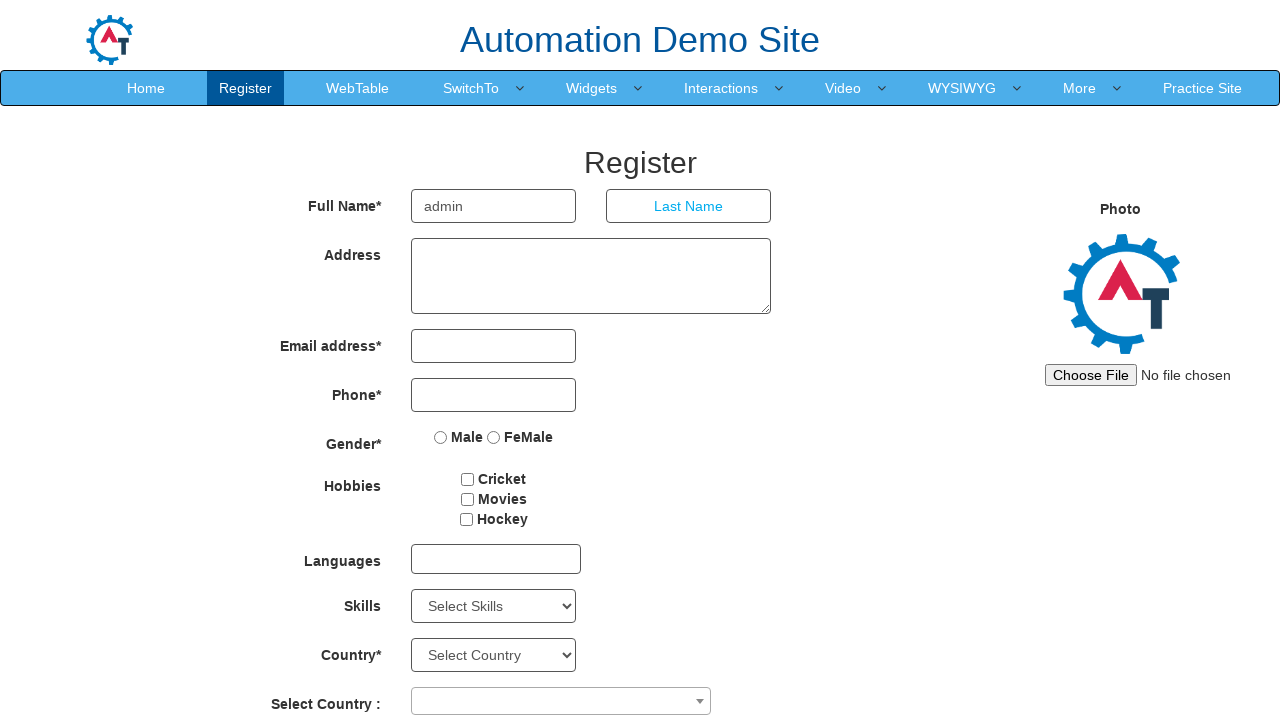

Selected all text in first name field with Ctrl+A
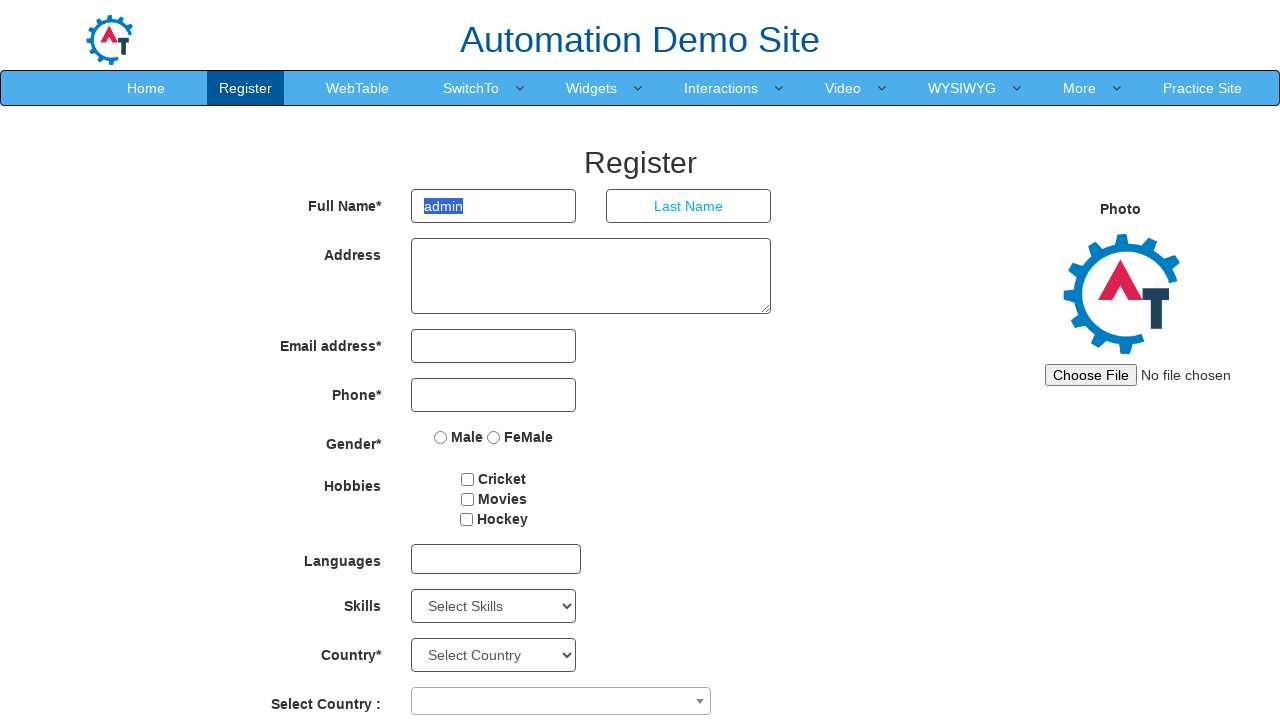

Copied selected text from first name field with Ctrl+C
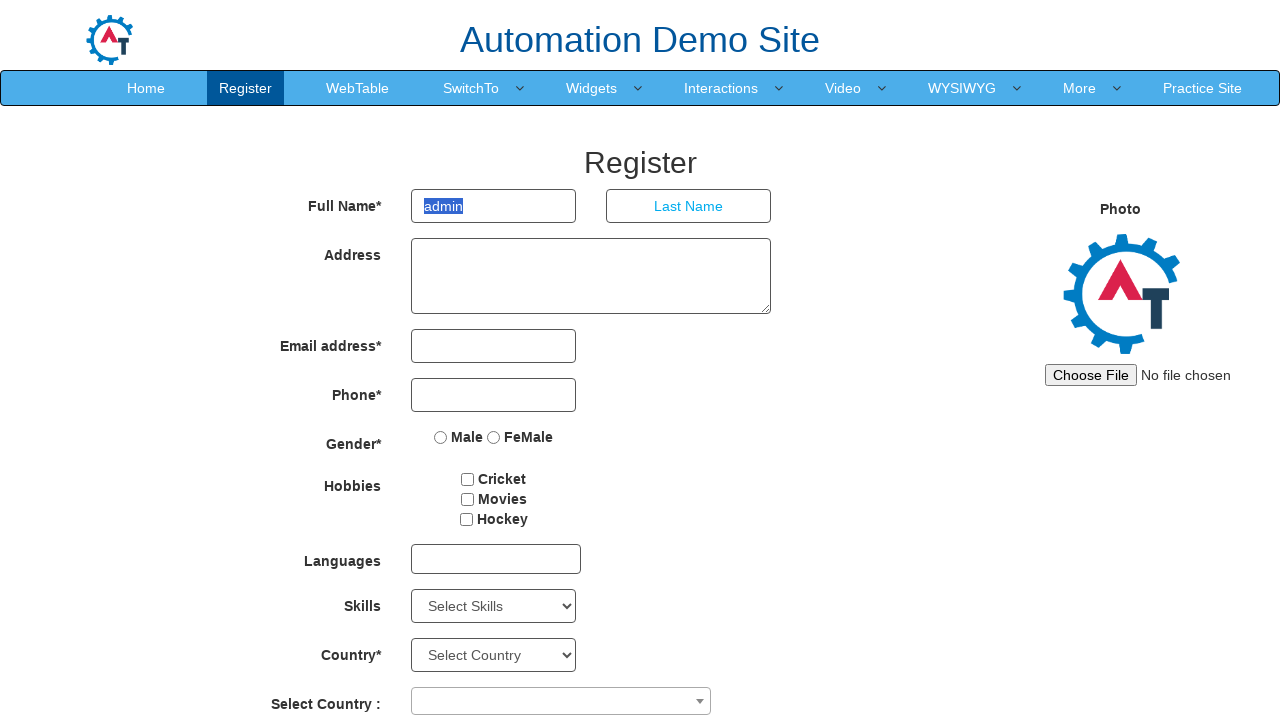

Clicked on last name input field at (689, 206) on input[placeholder='Last Name']
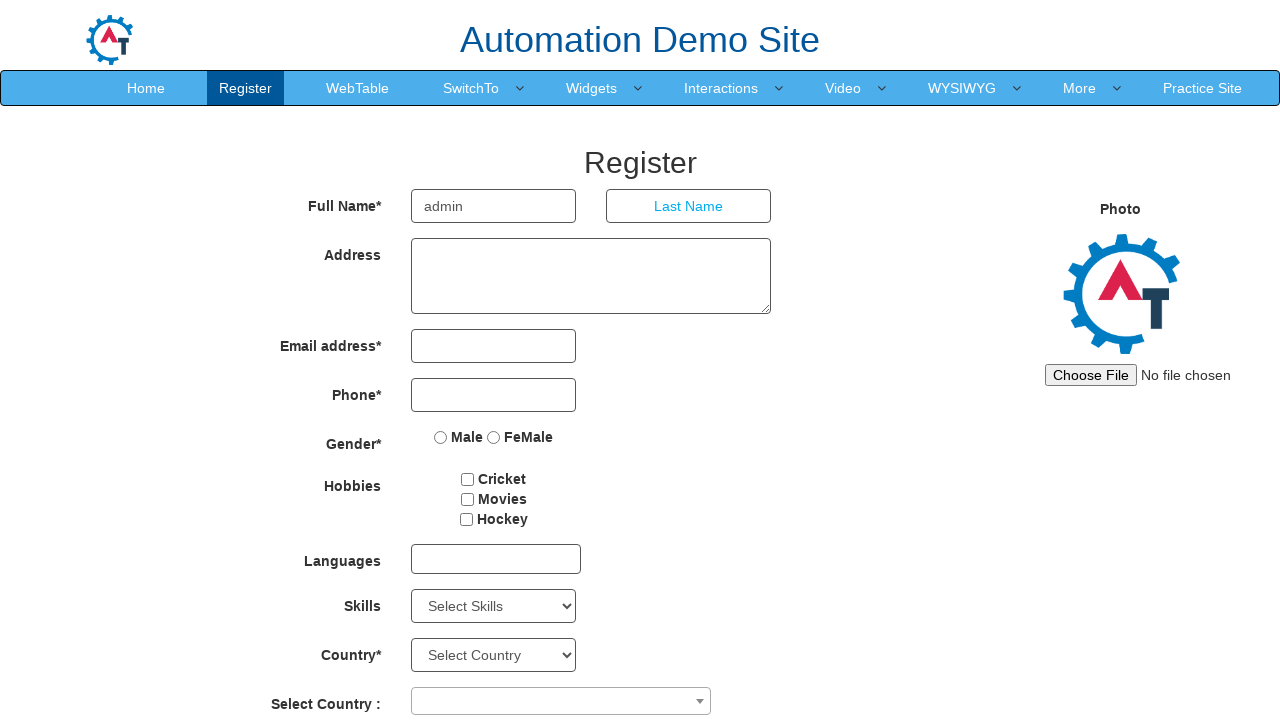

Pasted copied text into last name field with Ctrl+V
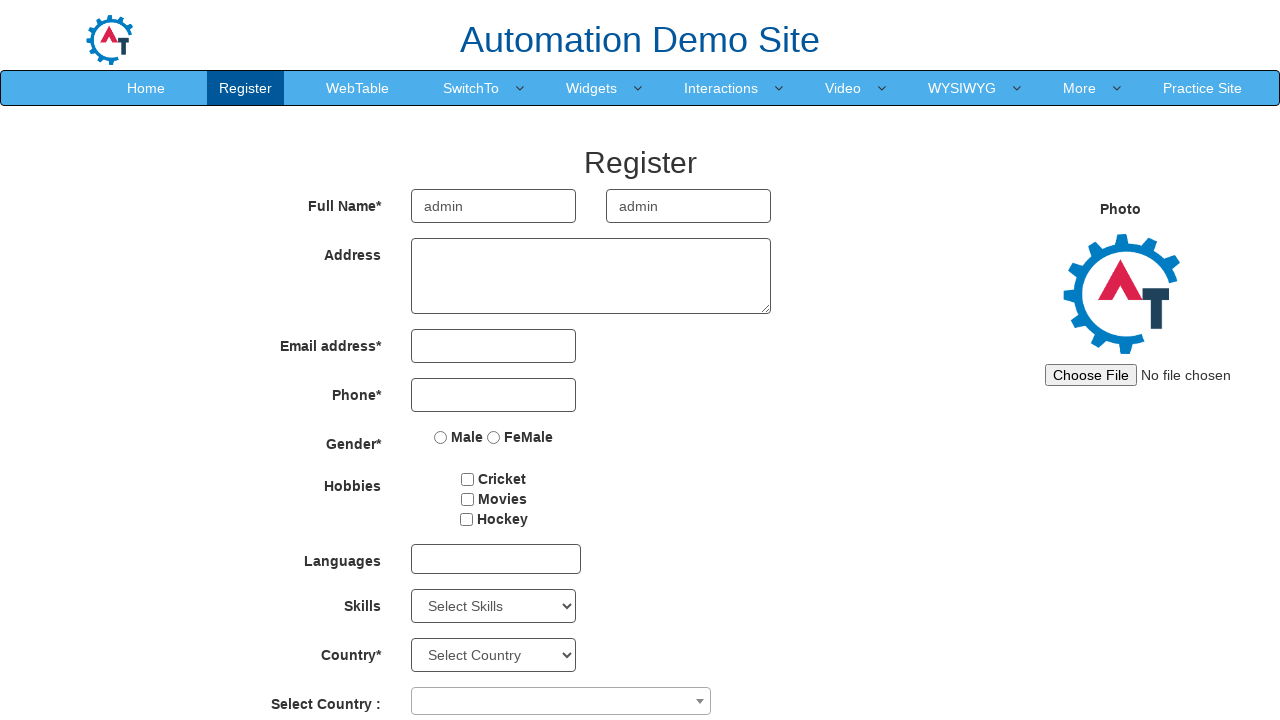

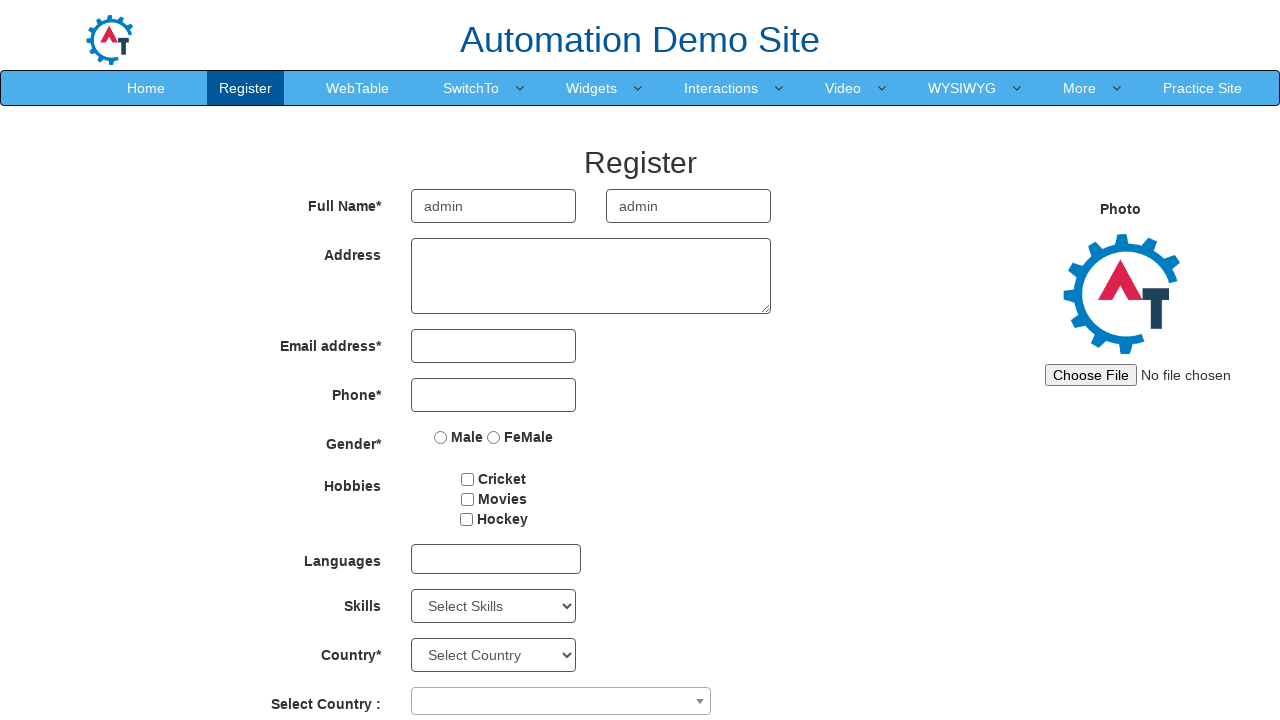